Tests dropdown selection functionality on a demo QA page by selecting an option from a dropdown menu using index-based selection

Starting URL: https://demoqa.com/select-menu

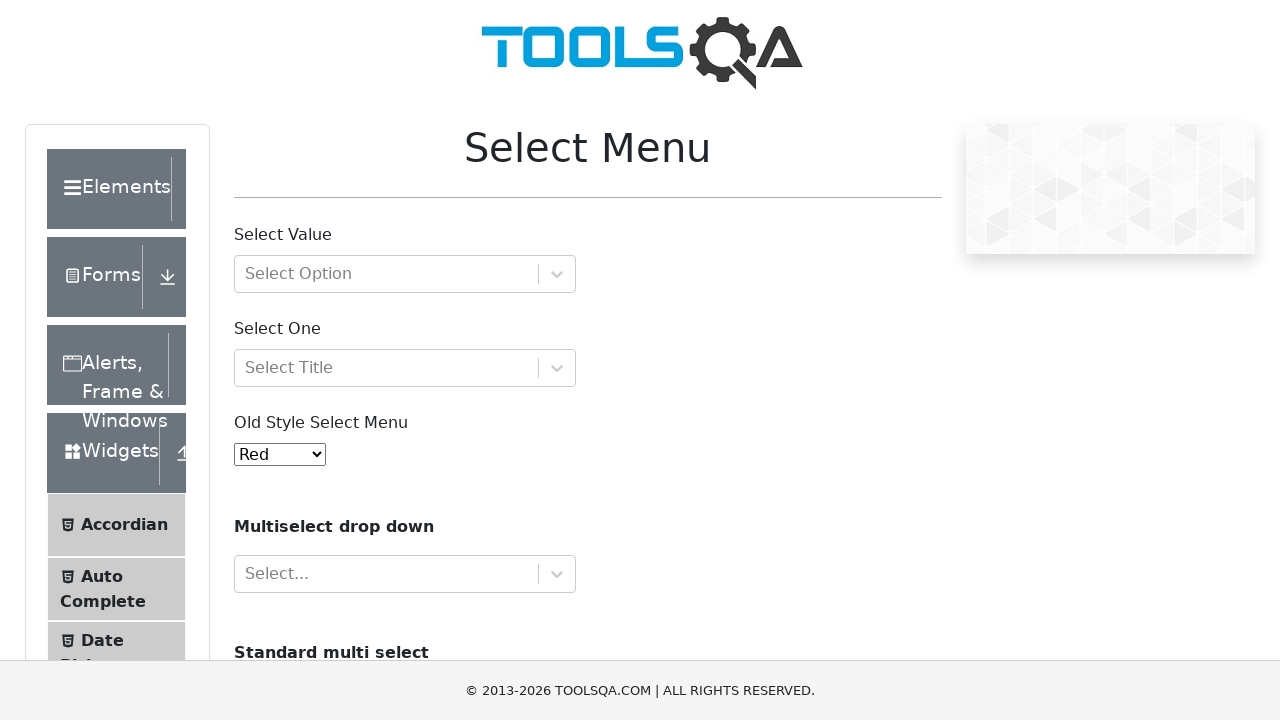

Waited for old select menu element to load
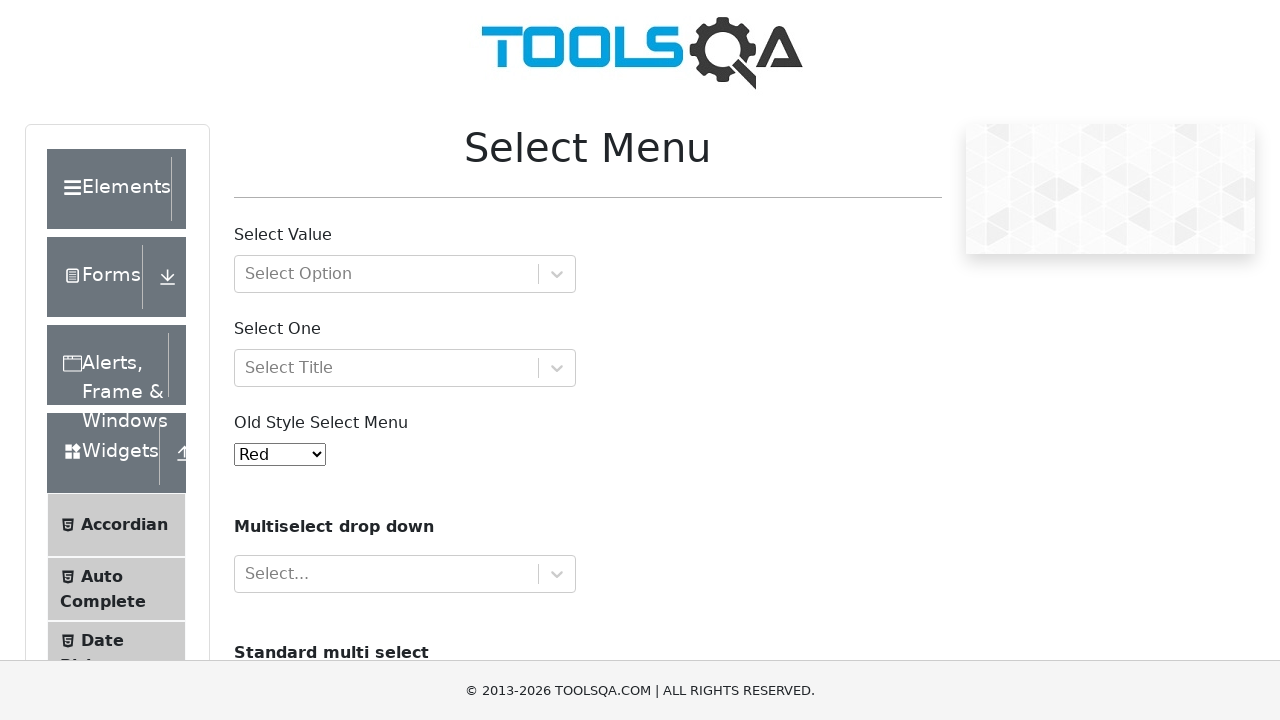

Selected option at index 1 from dropdown menu on #oldSelectMenu
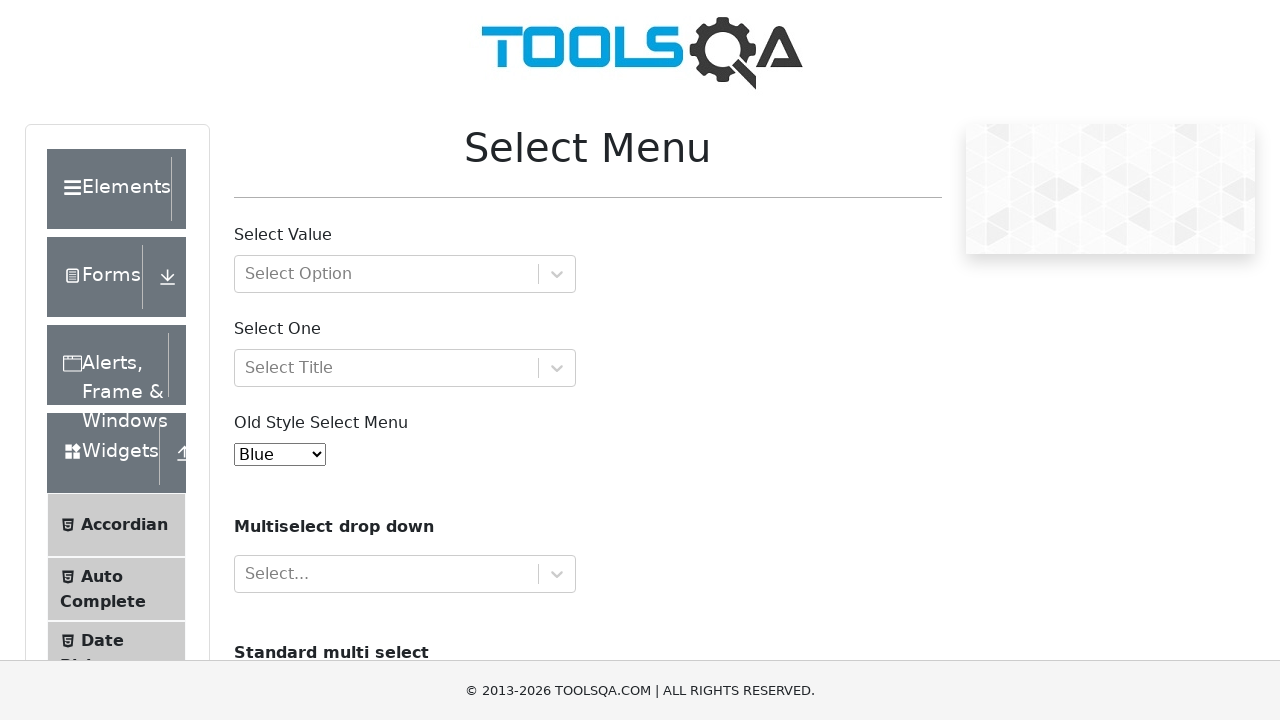

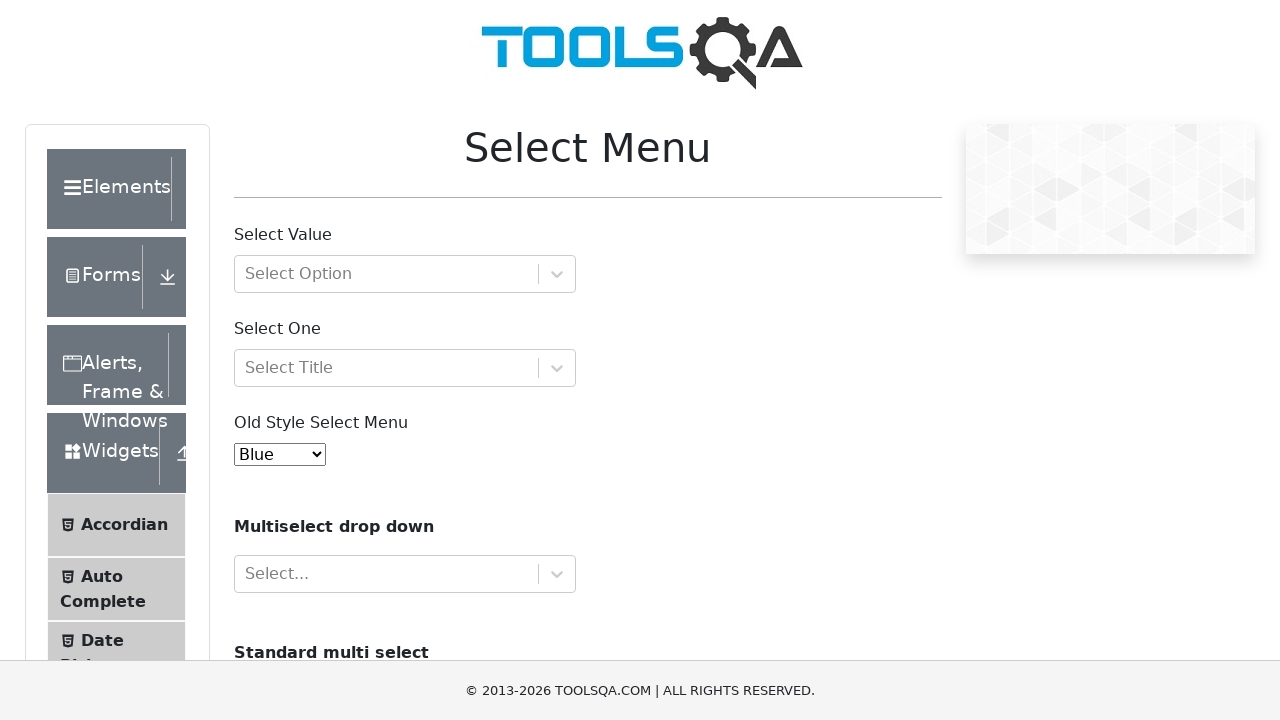